Demonstrates drag and drop action from draggable element to droppable element

Starting URL: https://crossbrowsertesting.github.io/drag-and-drop

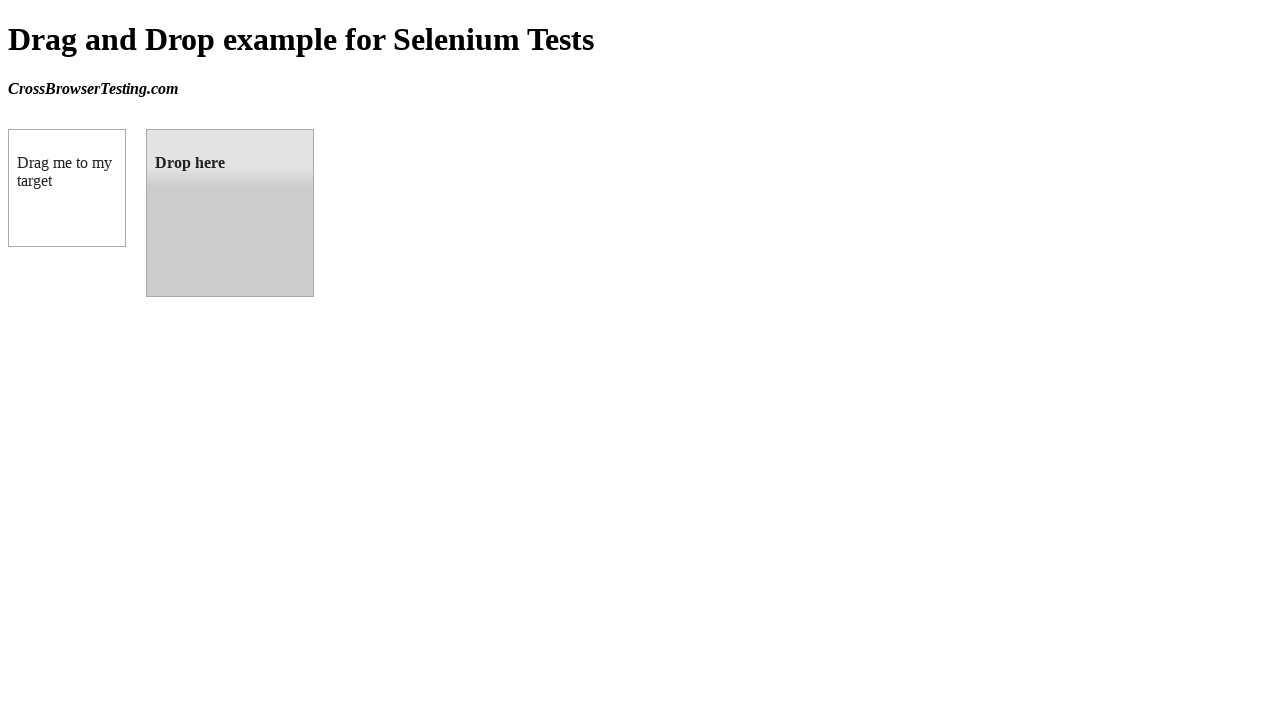

Waited for draggable element to be visible
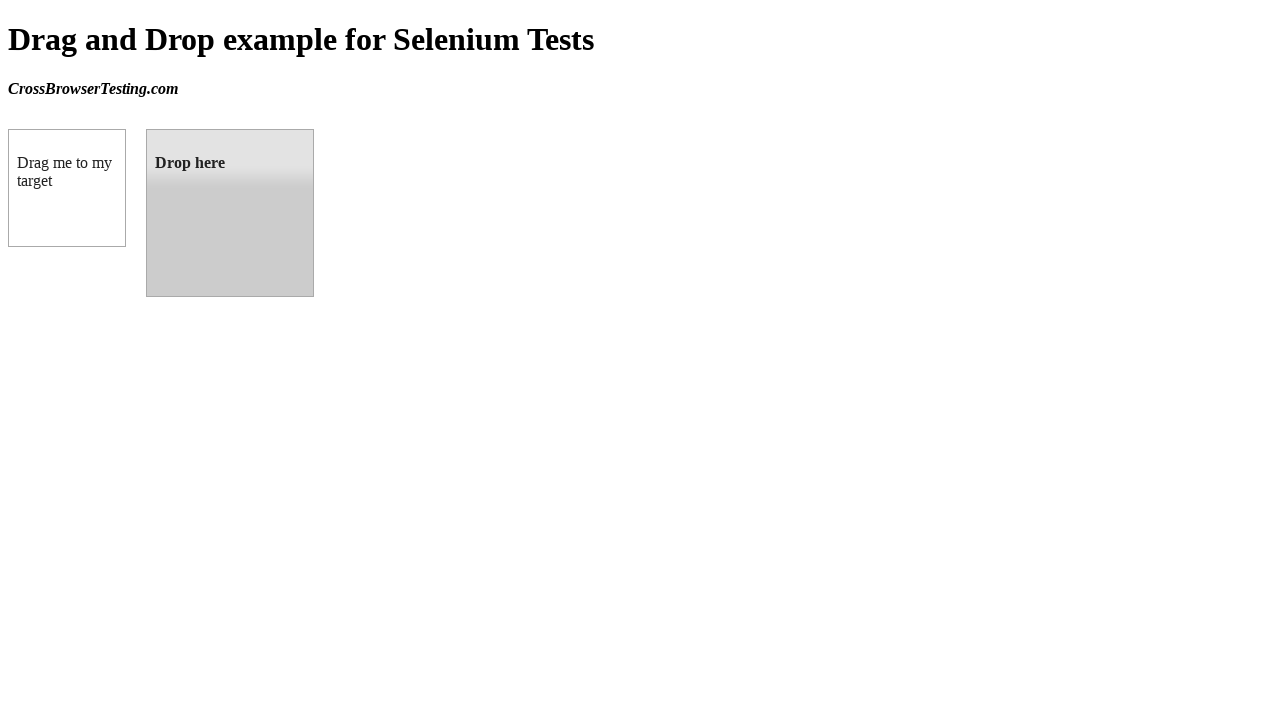

Waited for droppable element to be visible
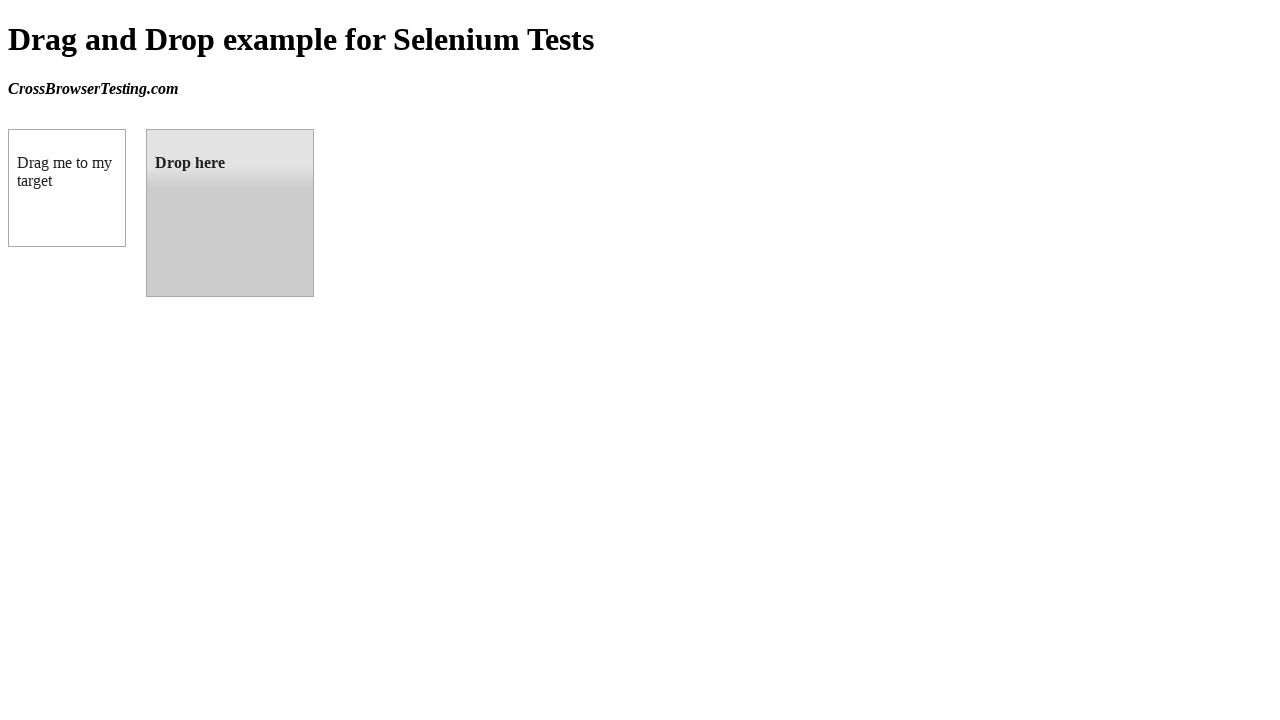

Performed drag and drop from draggable to droppable element at (230, 213)
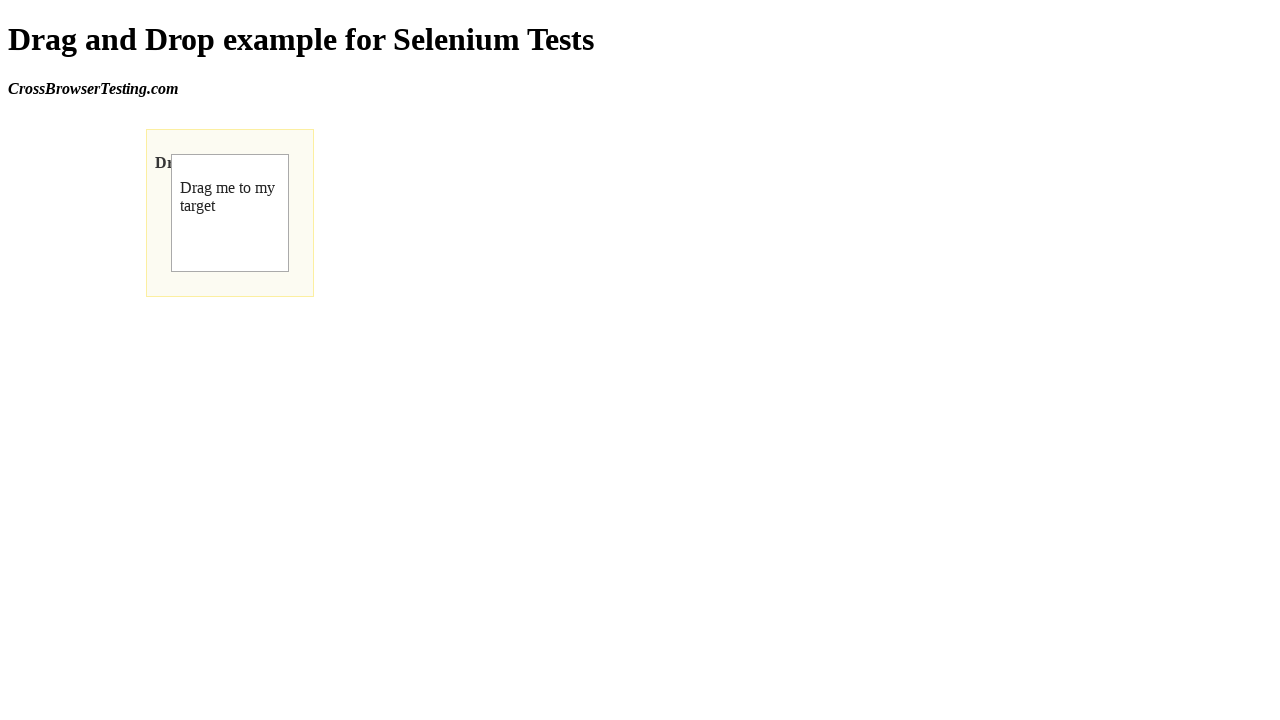

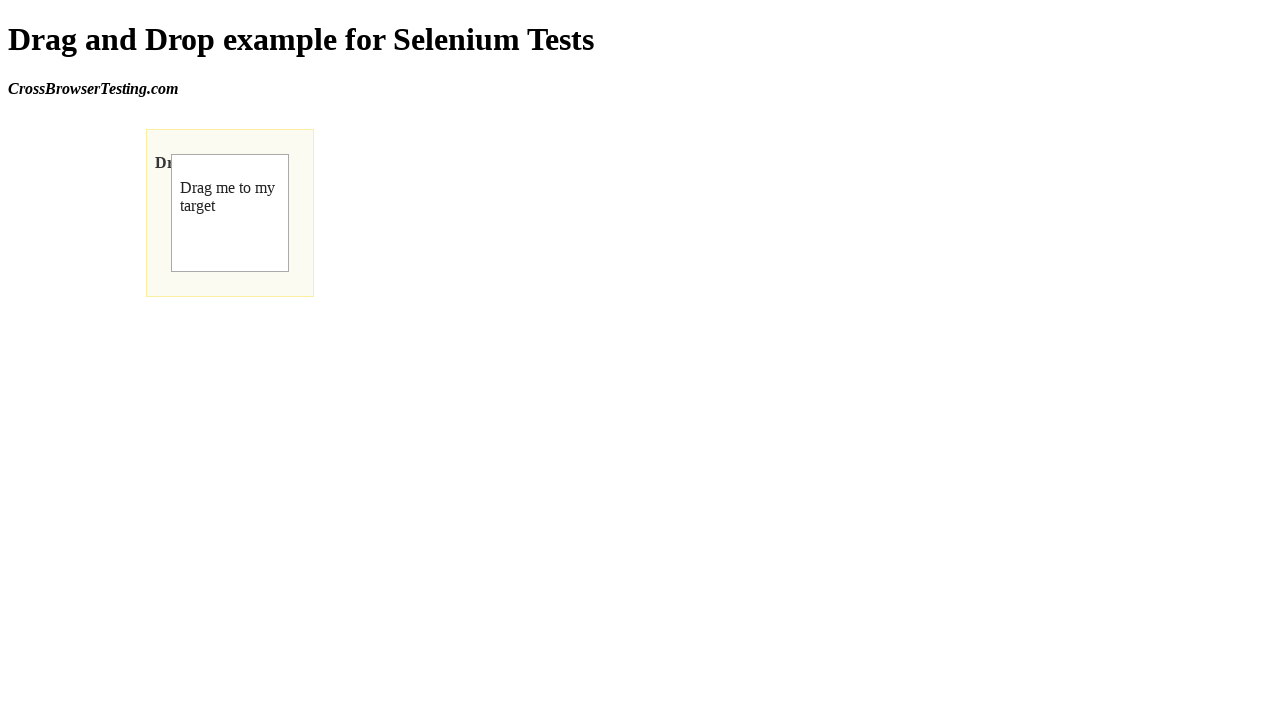